Tests that invalid email format displays appropriate error messages

Starting URL: https://alada.vn/tai-khoan/dang-ky.html

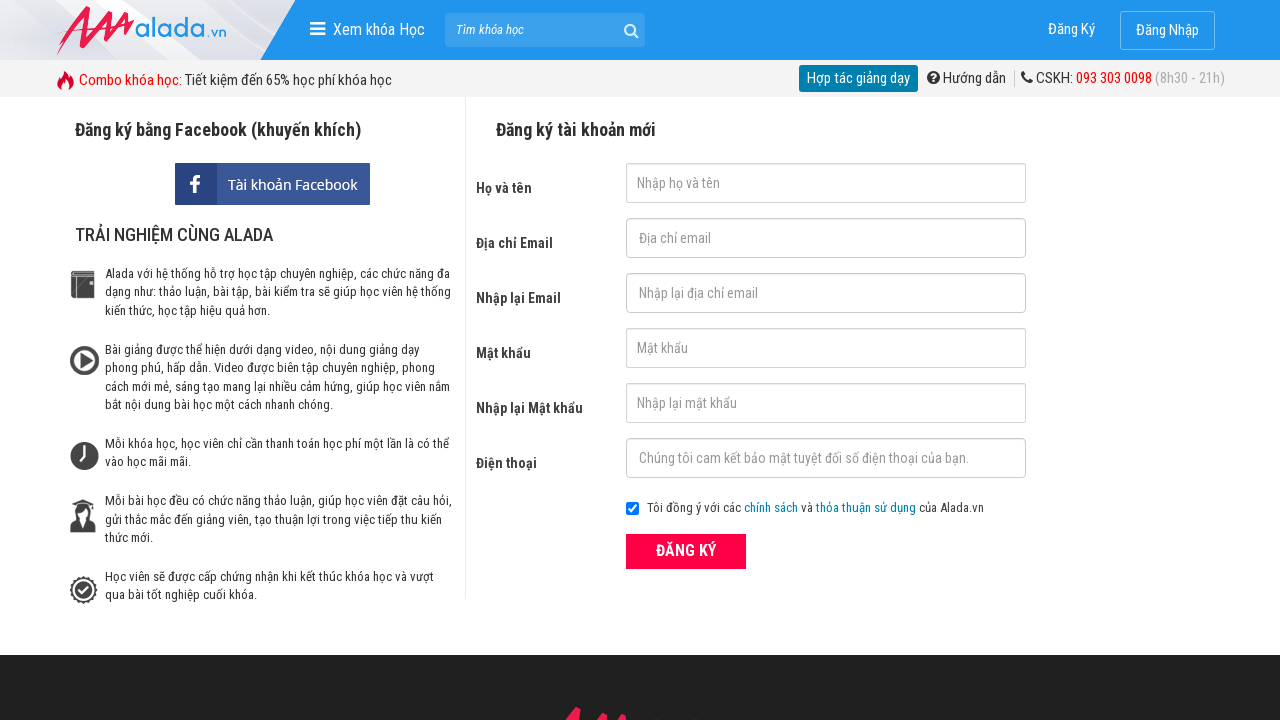

Filled first name field with 'Nga Hoang' on #txtFirstname
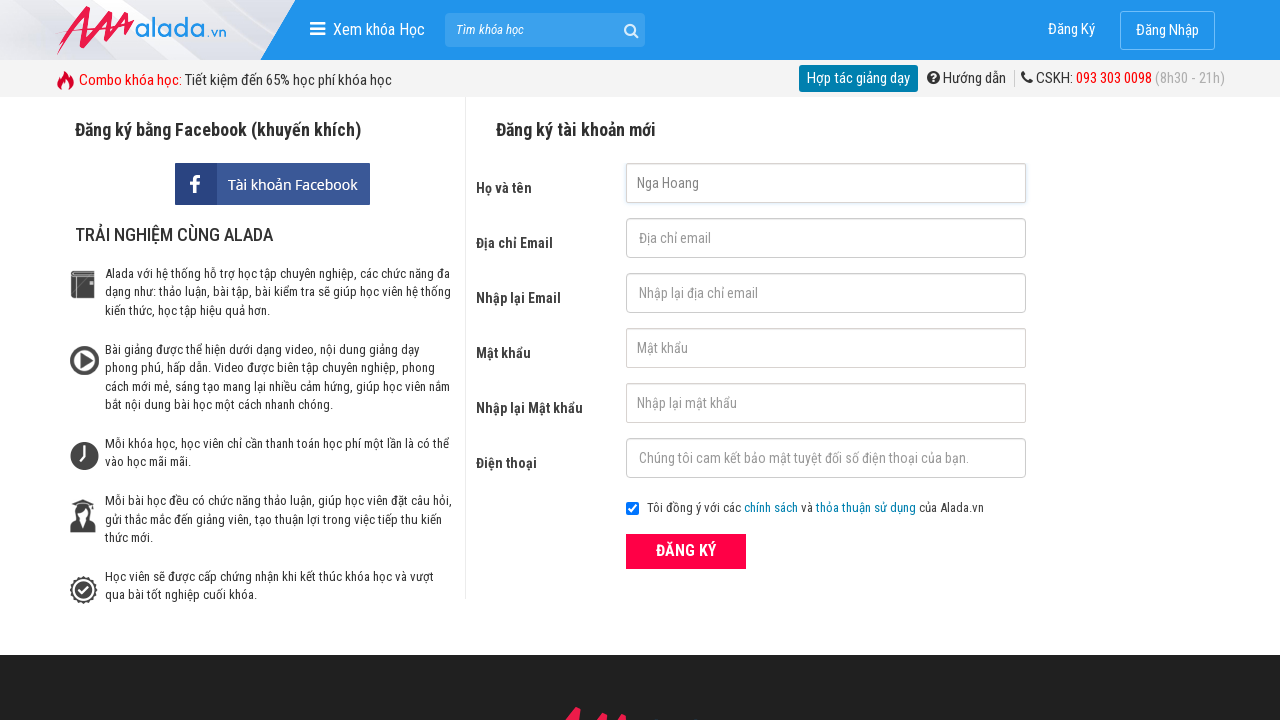

Filled email field with invalid format '12323' on #txtEmail
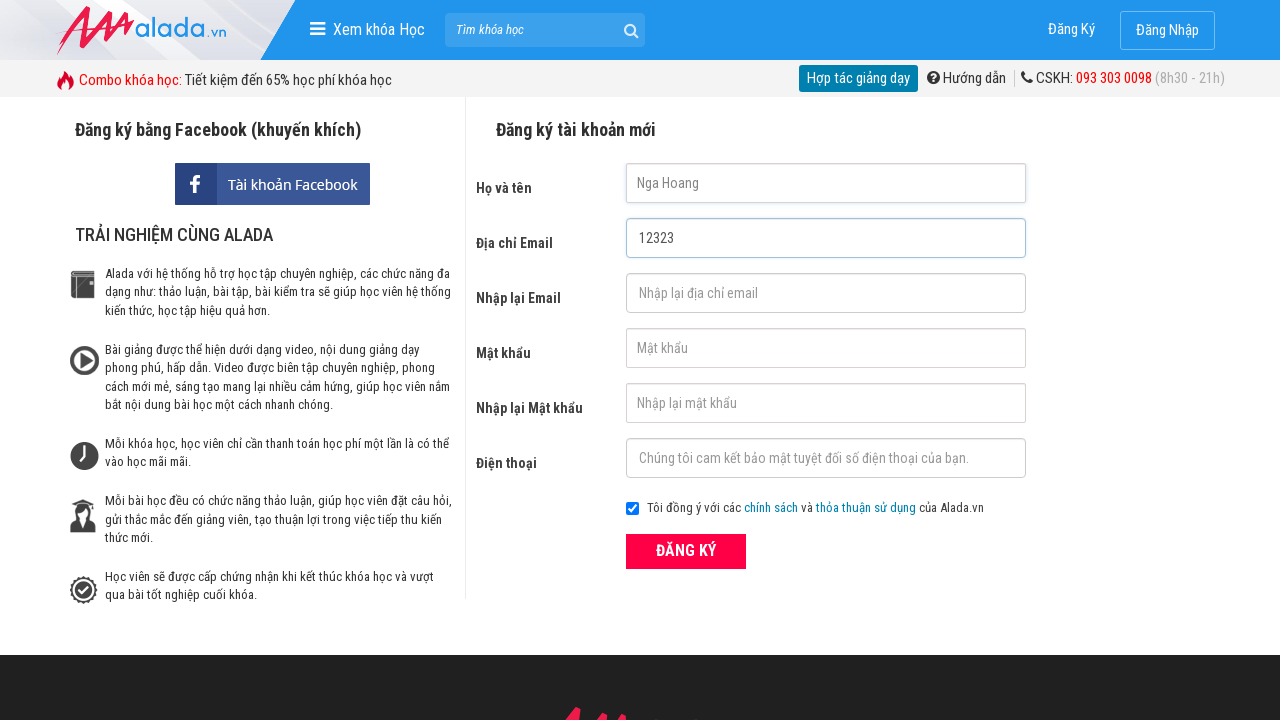

Filled confirm email field with '12323' on #txtCEmail
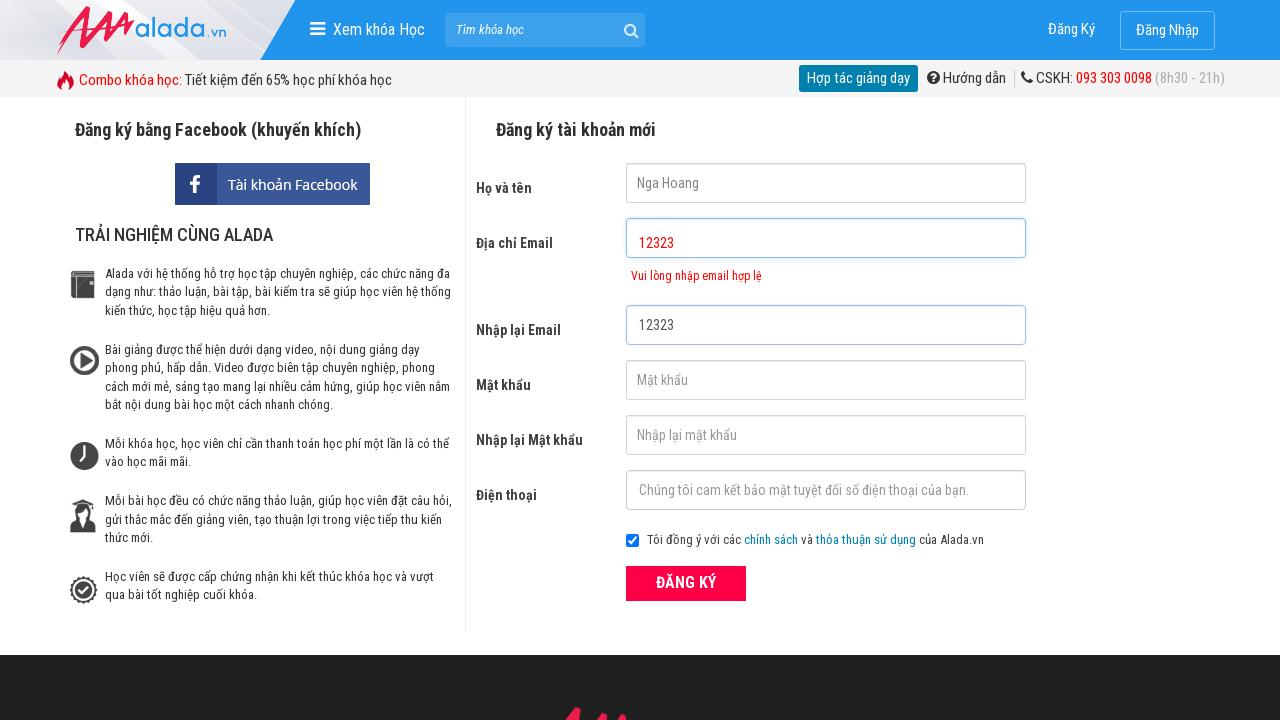

Filled password field with '123456789' on #txtPassword
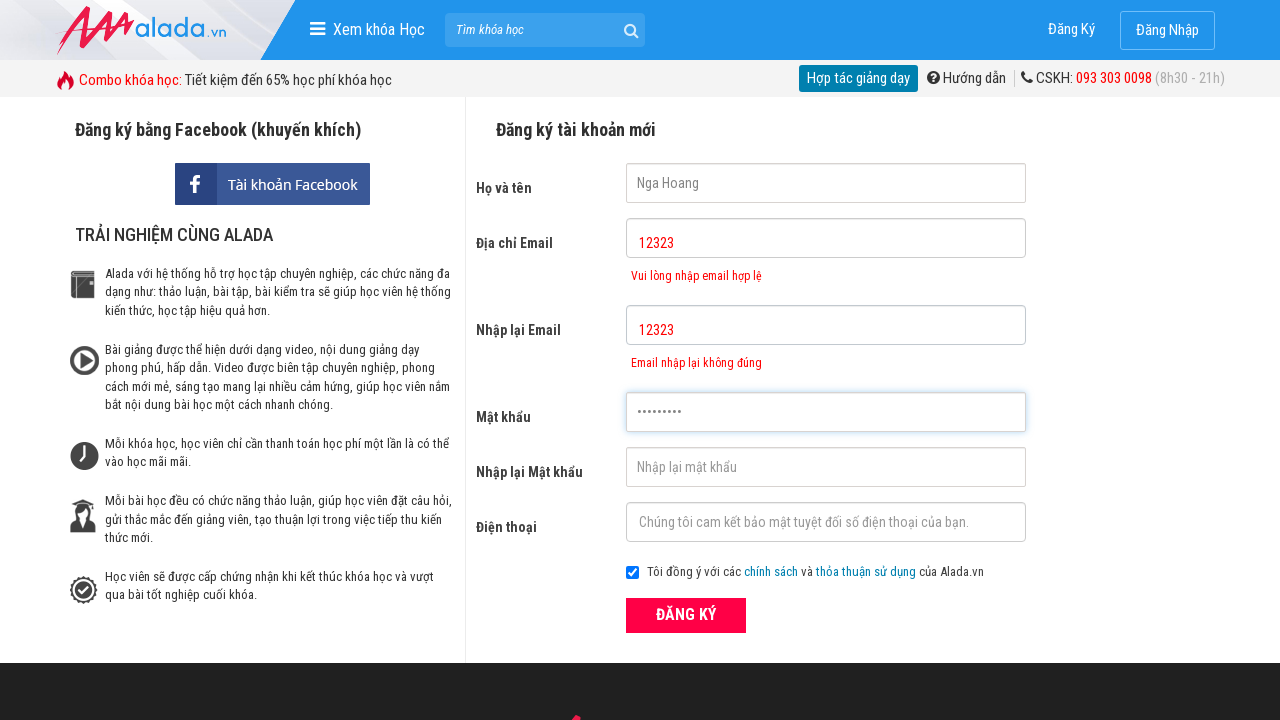

Filled confirm password field with '123456789' on #txtCPassword
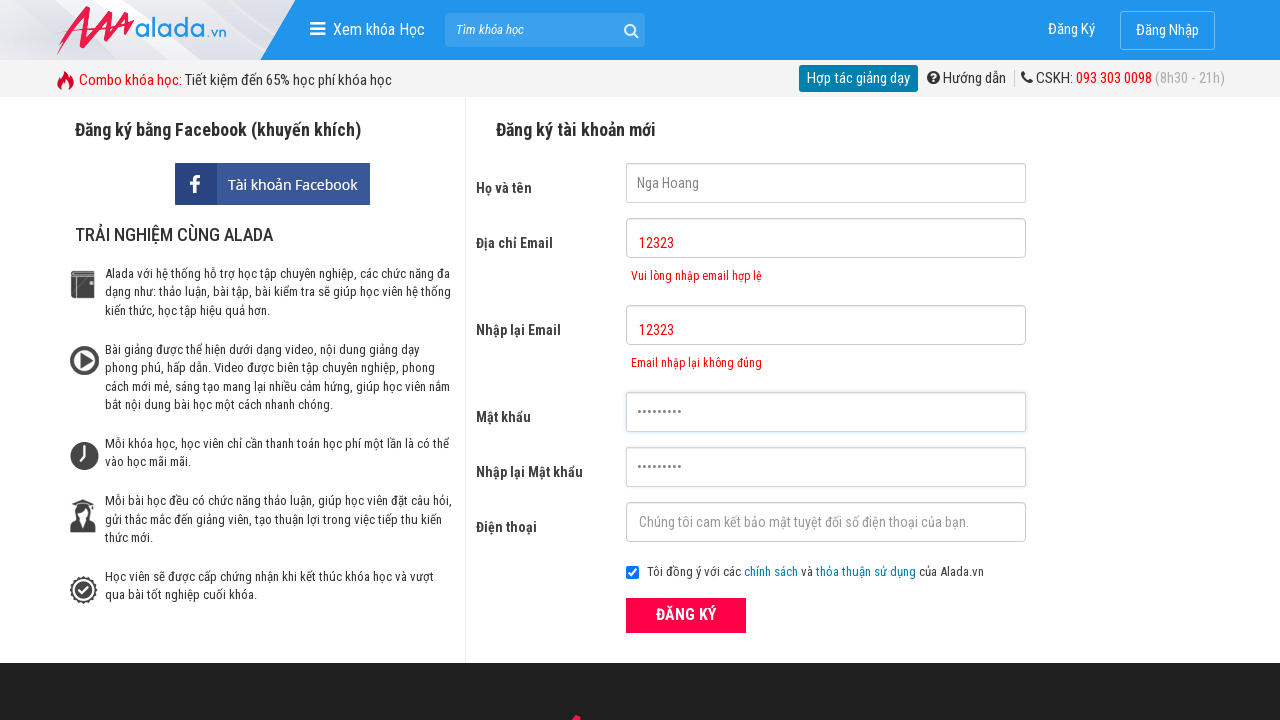

Filled phone field with '0909232564' on #txtPhone
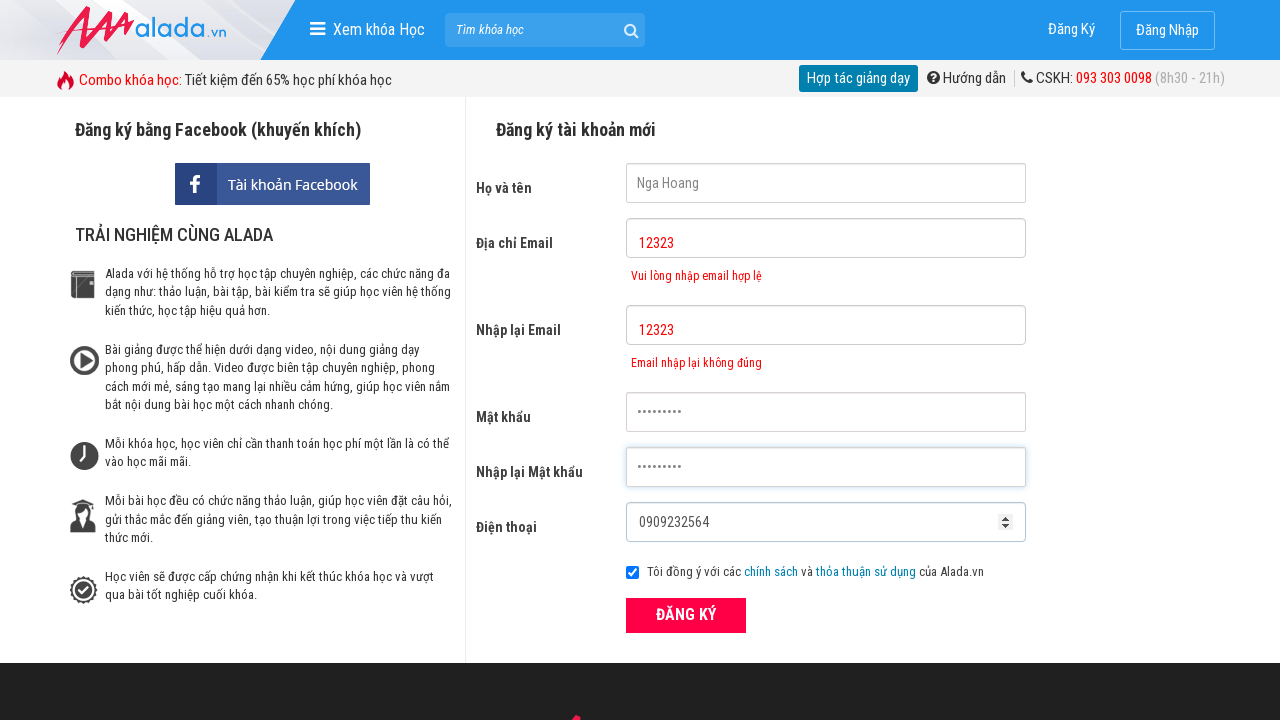

Clicked register button at (686, 615) on xpath=//form[@id='frmLogin']//button[text()='ĐĂNG KÝ']
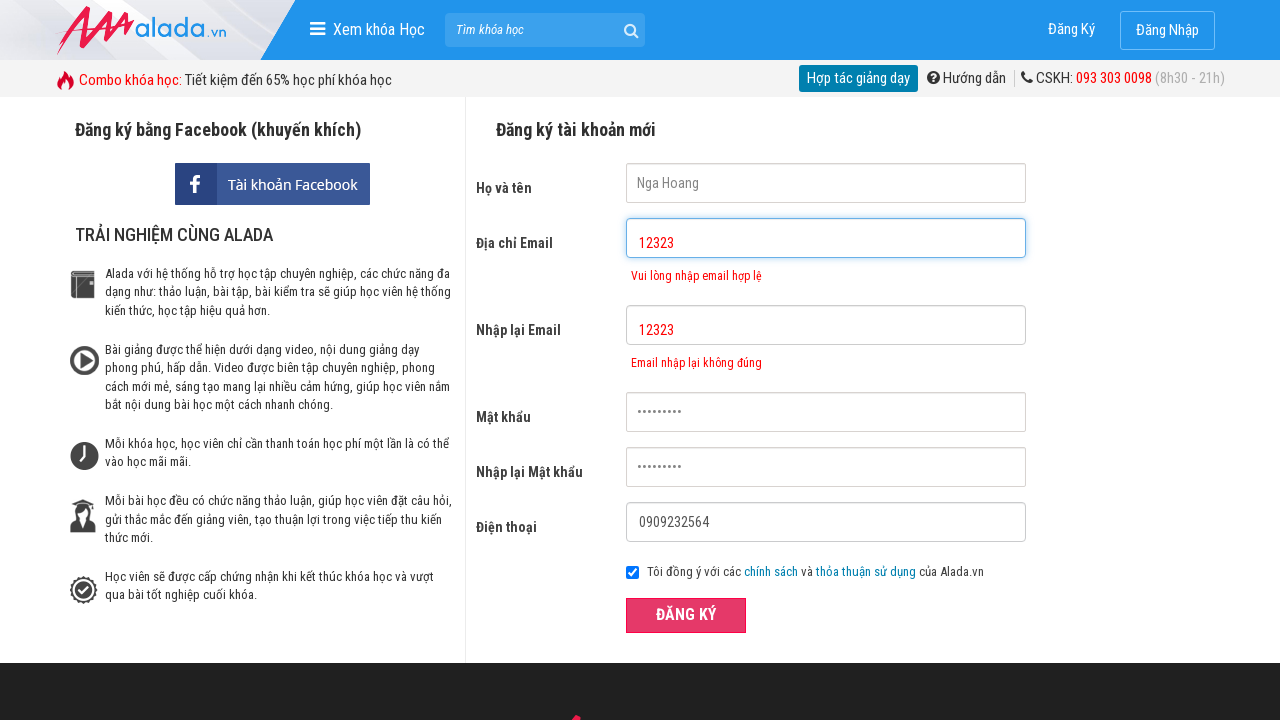

Email error message element appeared
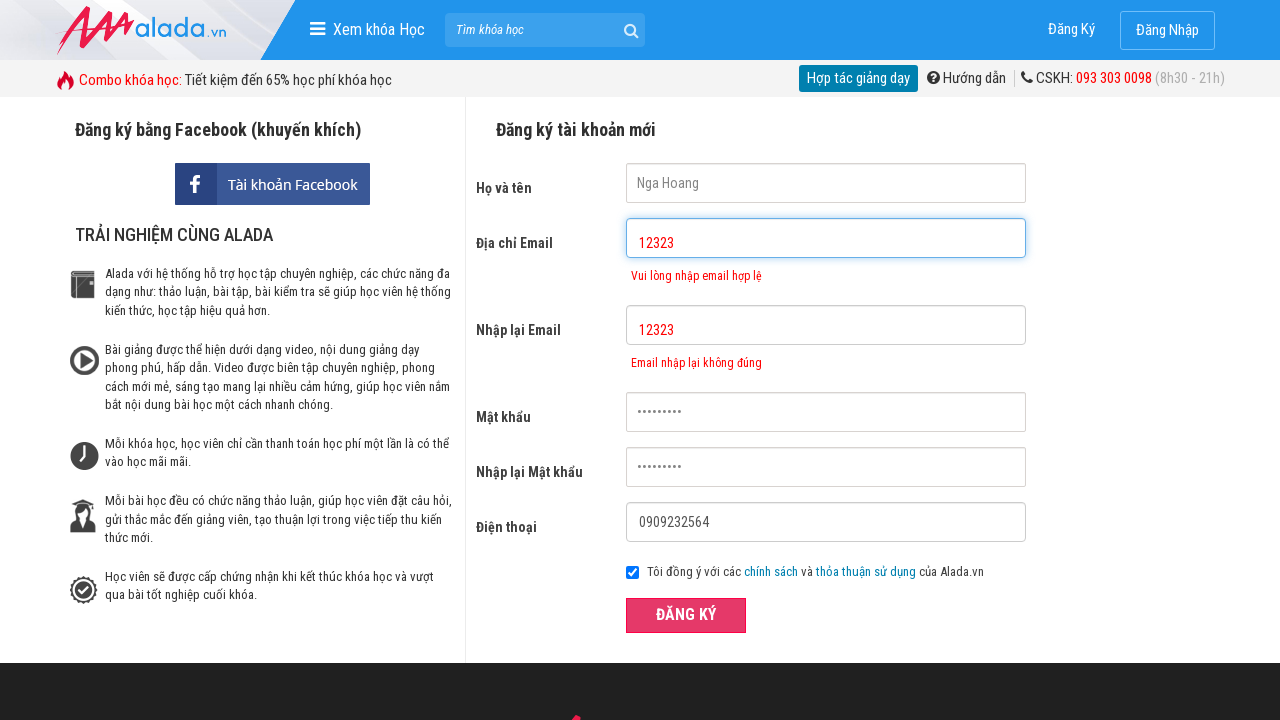

Verified email error message: 'Vui lòng nhập email hợp lệ'
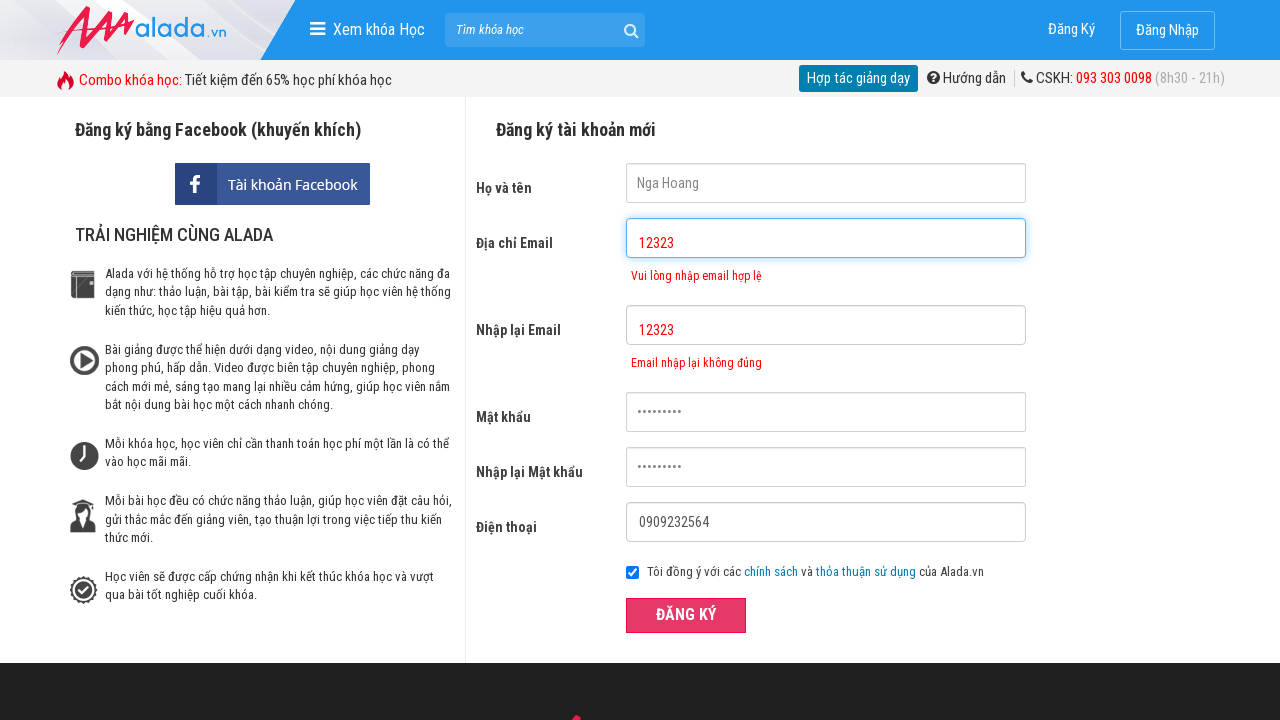

Verified confirm email error message: 'Email nhập lại không đúng'
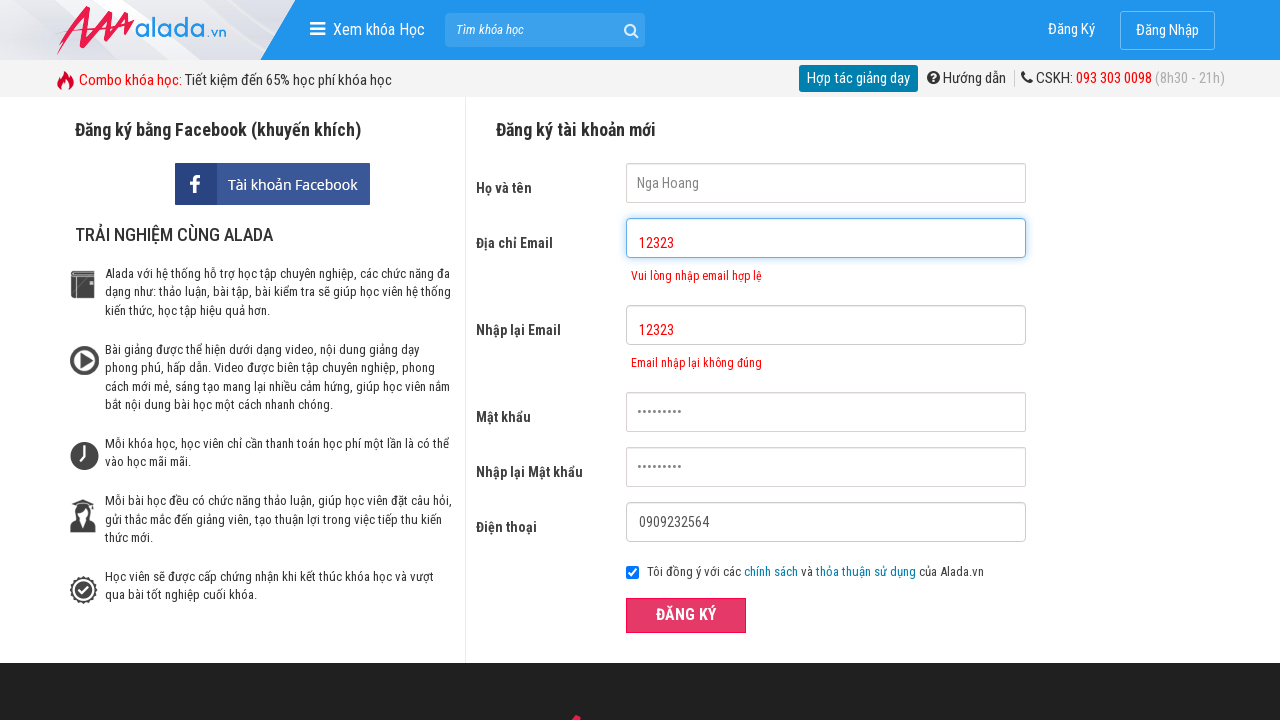

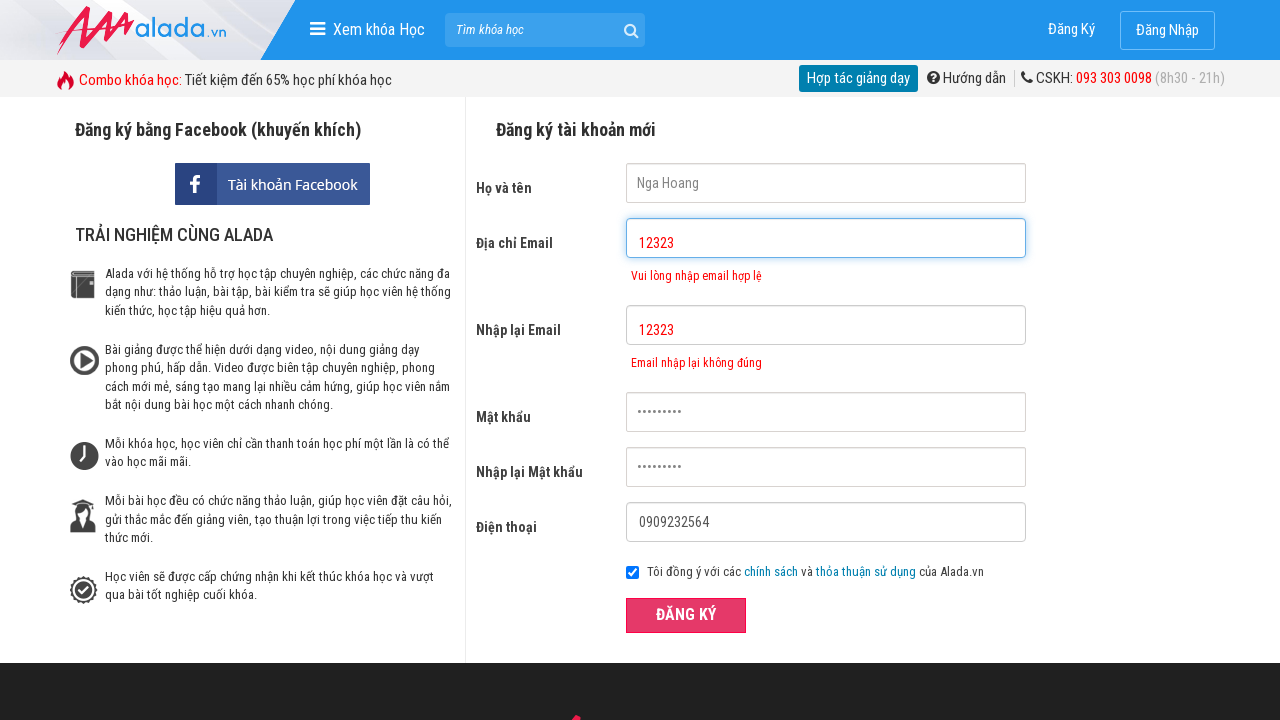